Tests JavaScript alert handling by clicking an alert button and interacting with the browser alert dialog to retrieve its text and accept it.

Starting URL: http://qaclickacademy.com/practice.php

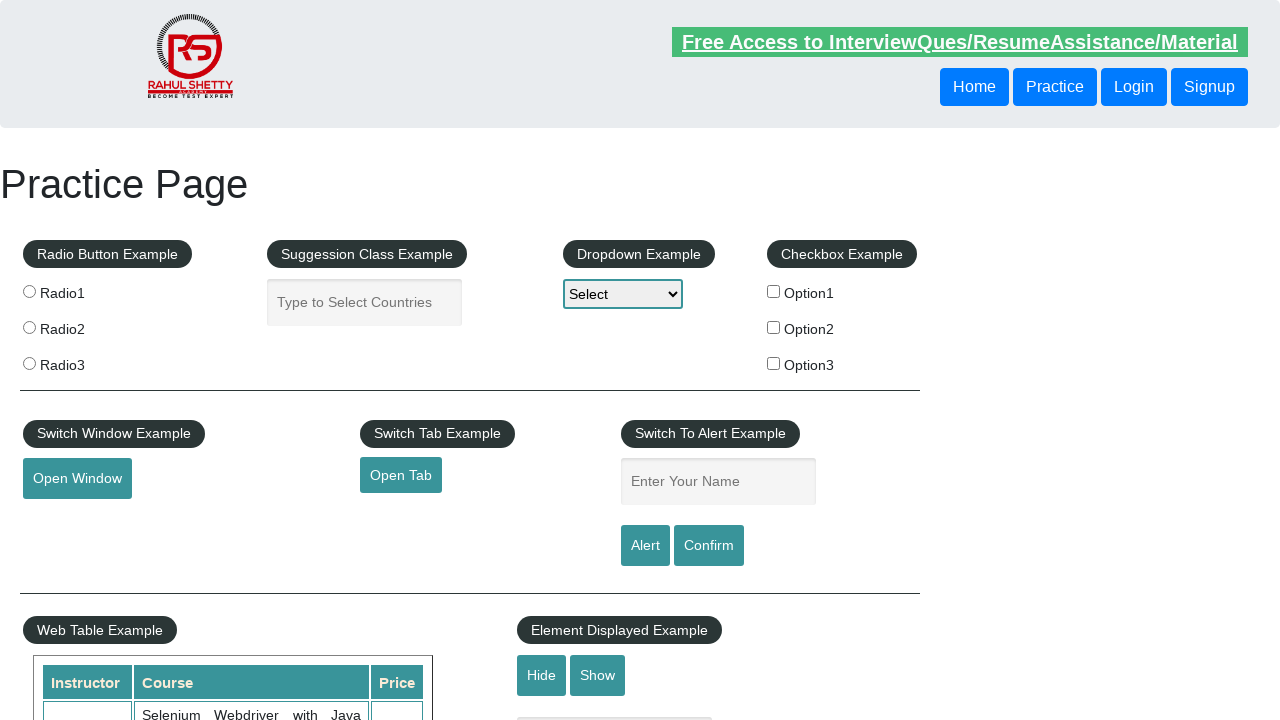

Navigated to practice page
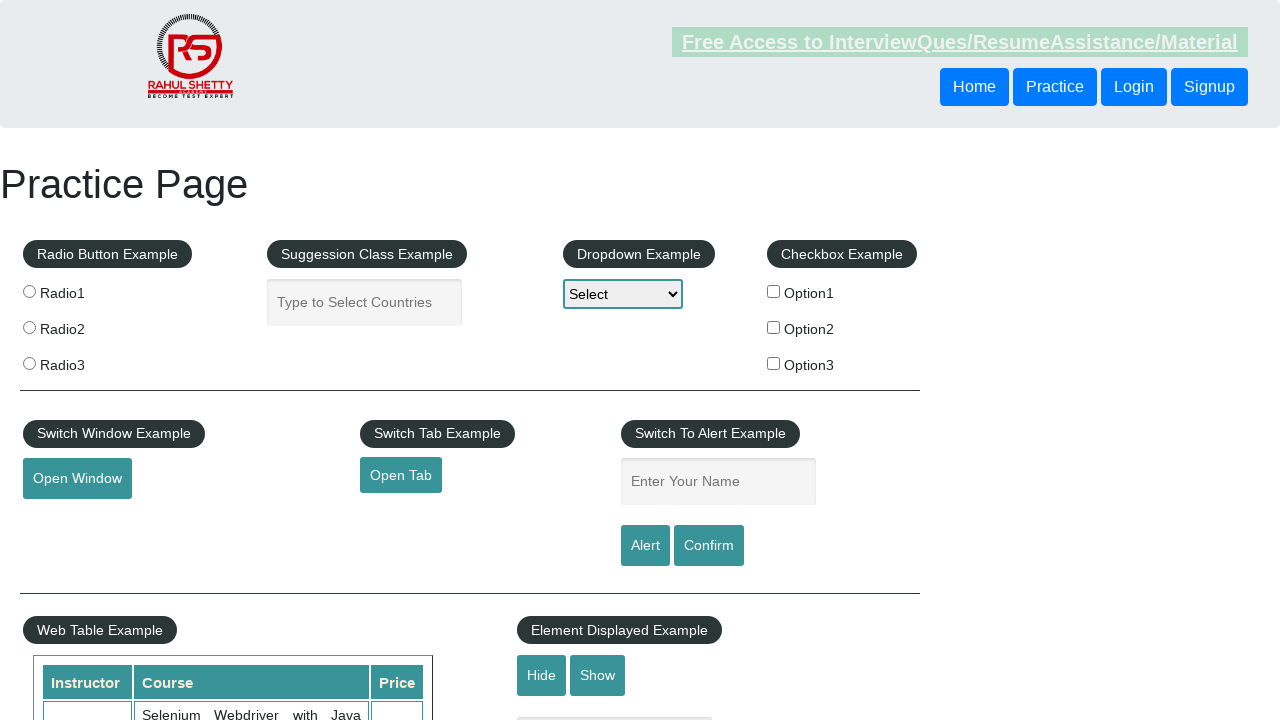

Clicked alert button to trigger JavaScript alert at (645, 546) on #alertbtn
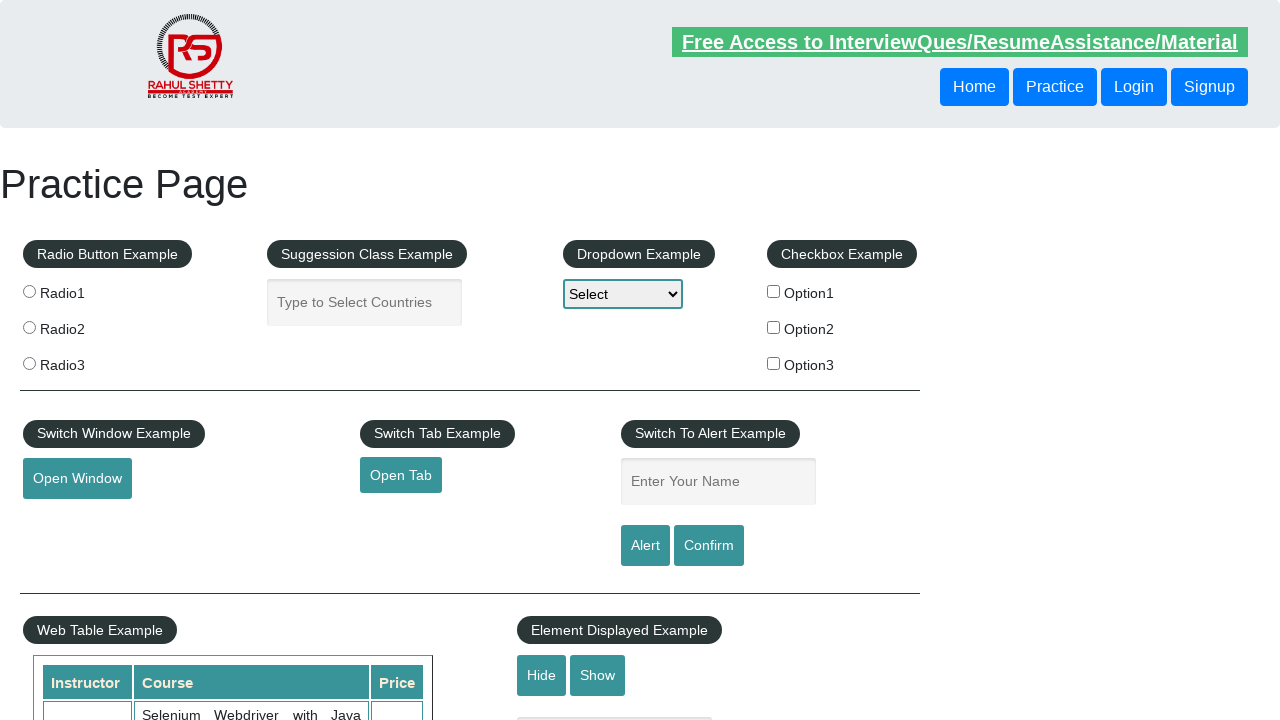

Set up dialog handler to accept alerts
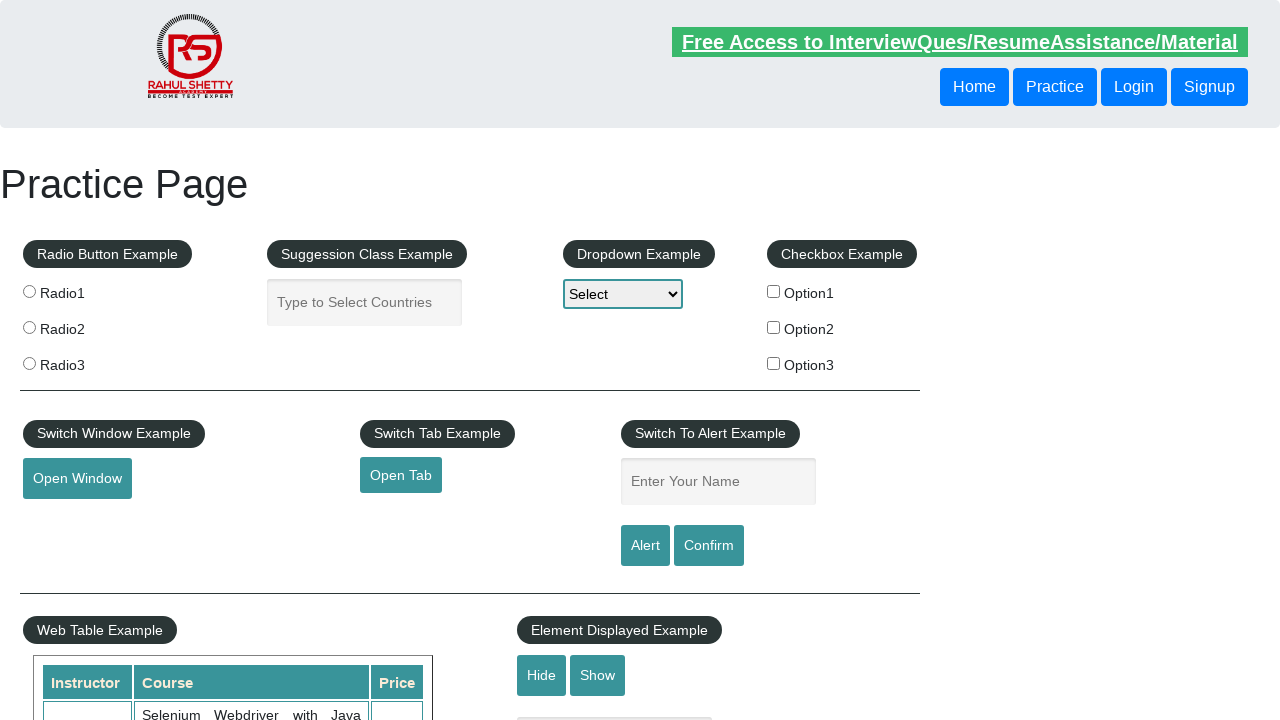

Configured dialog handler to print alert message and accept
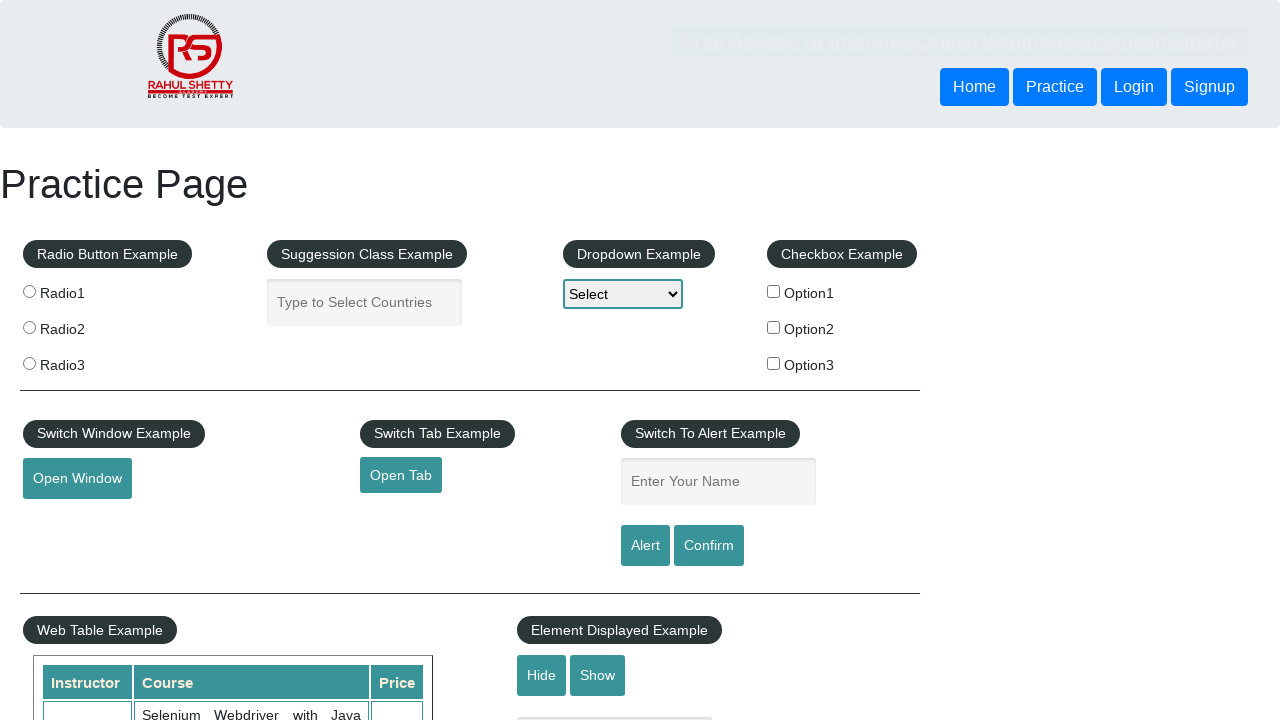

Clicked alert button again to demonstrate alert handling at (645, 546) on #alertbtn
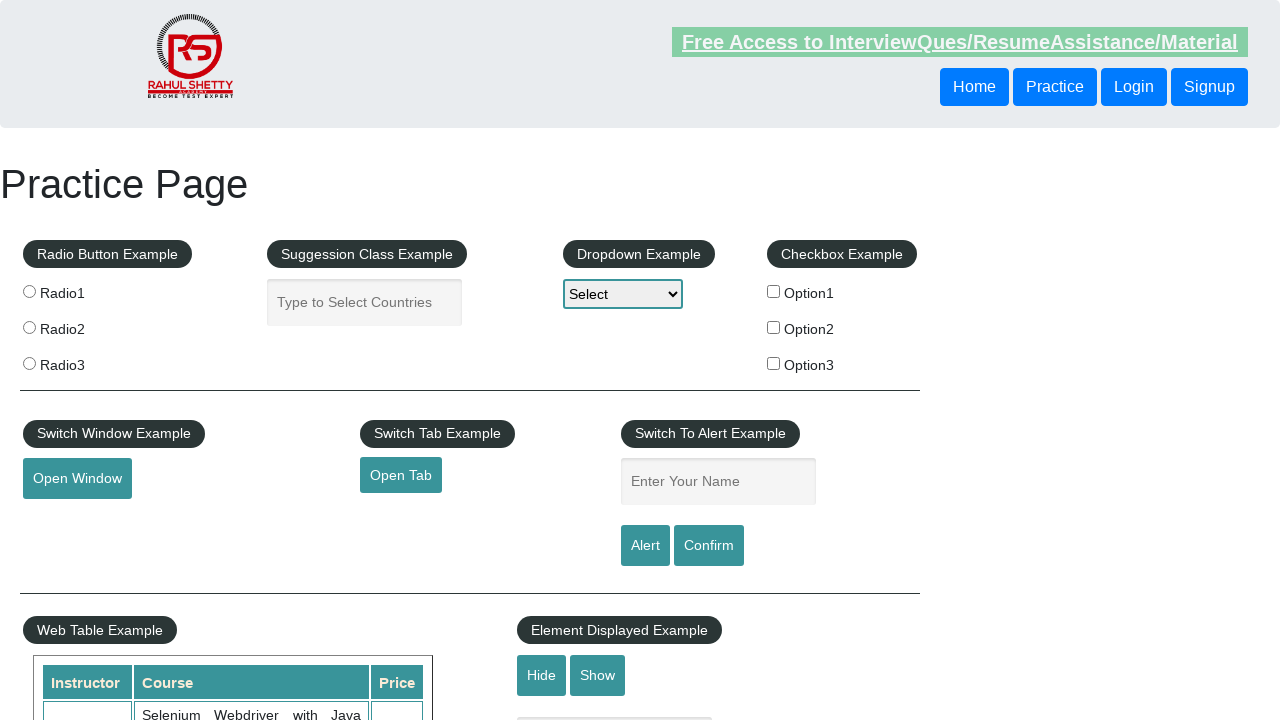

Waited for alert to be processed
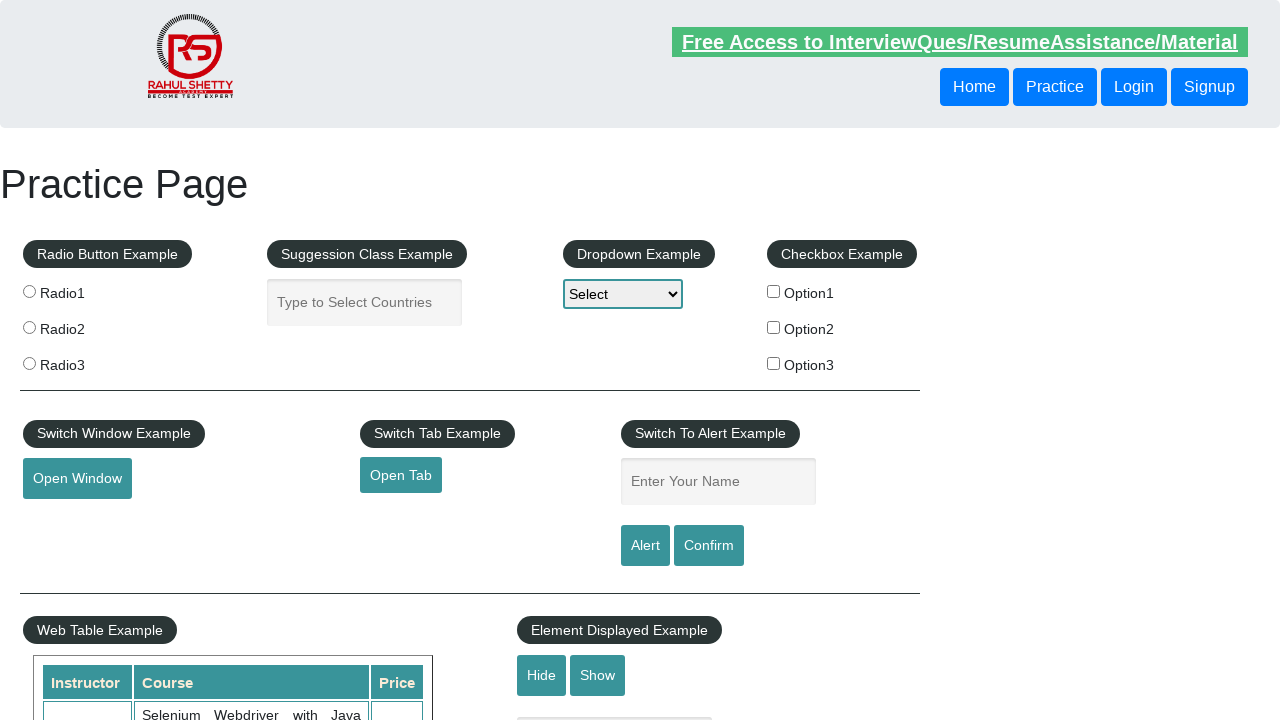

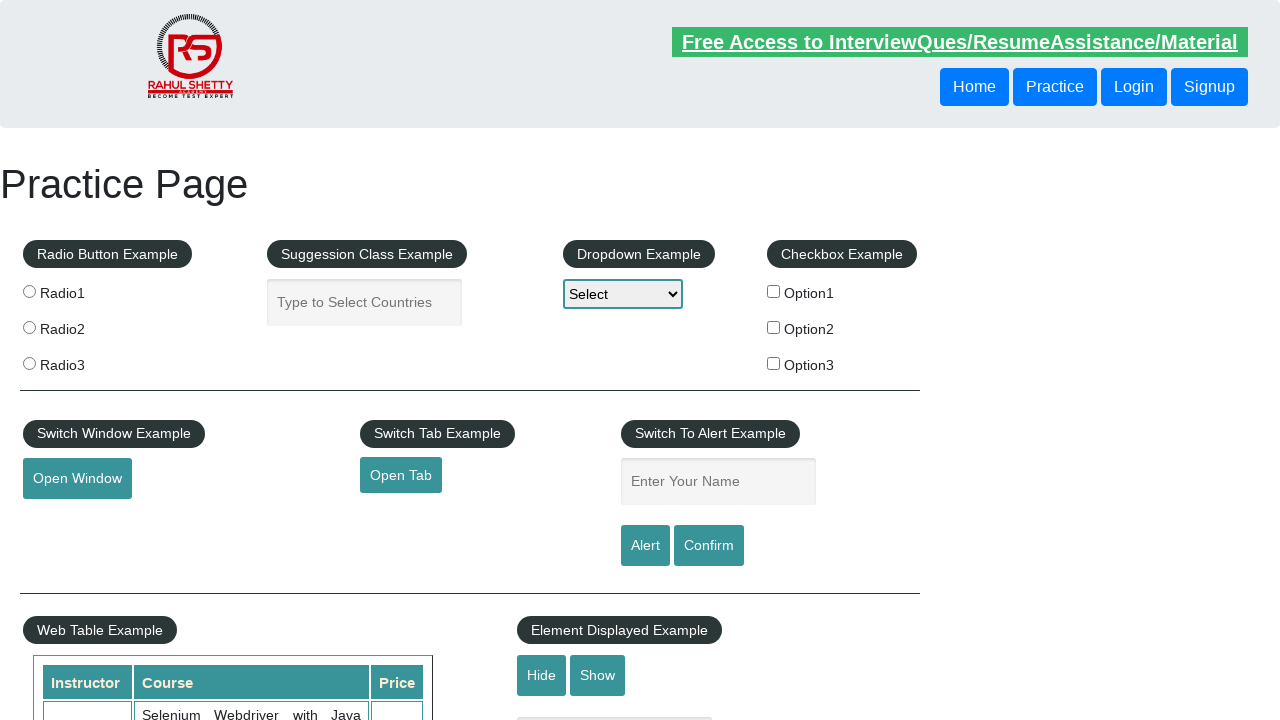